Tests login validation by entering username only without password and verifying the error message displays "Password is required"

Starting URL: https://www.saucedemo.com/

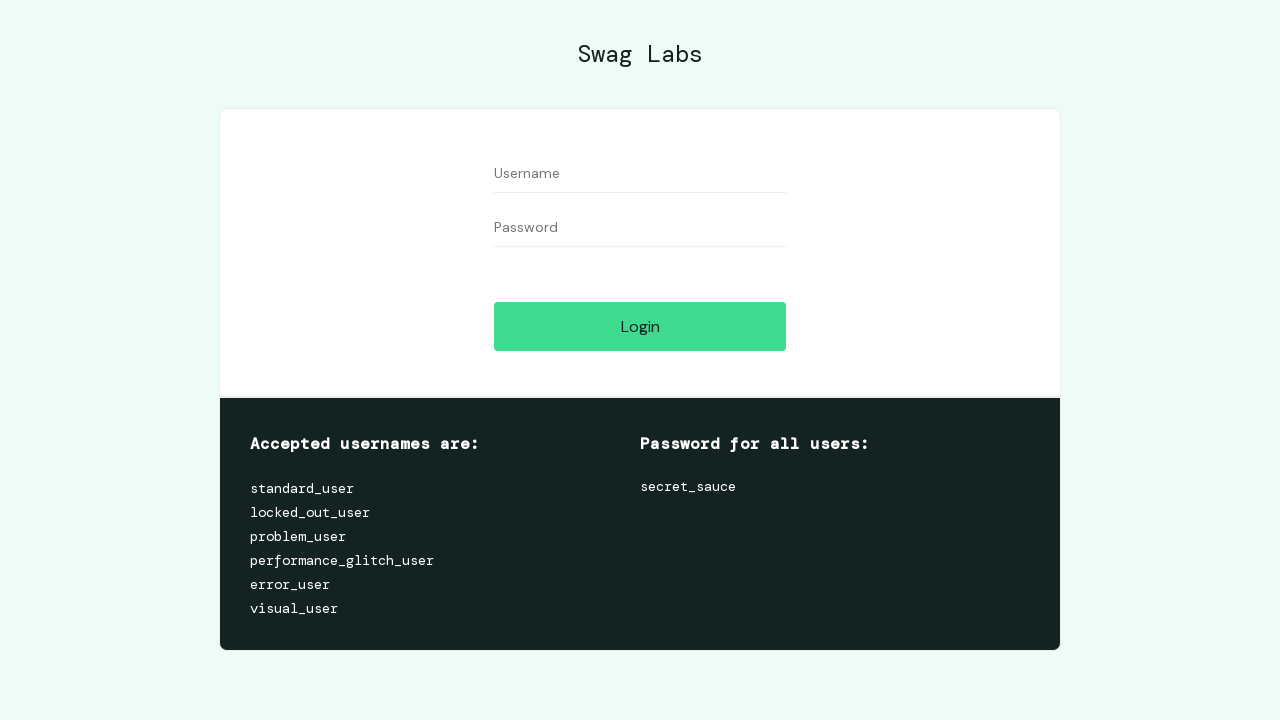

Waited for username field to be visible
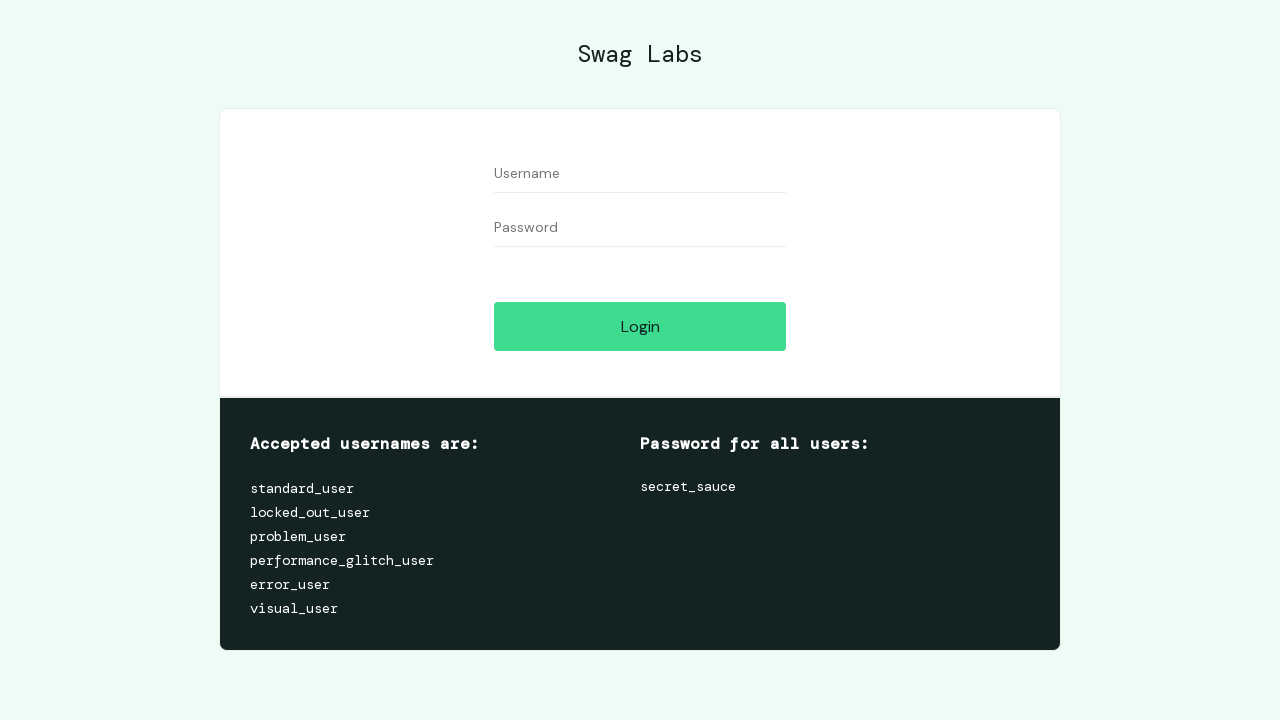

Waited for password field to be visible
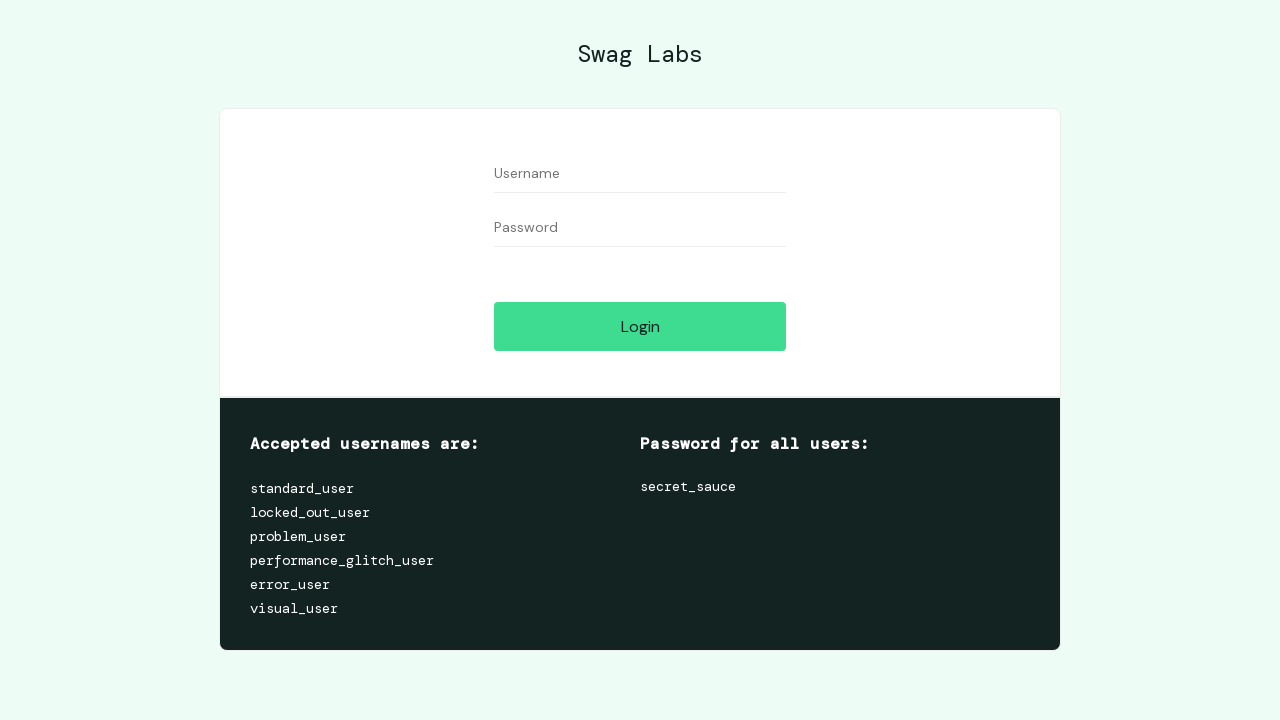

Filled username field with 'standard_user' on #user-name
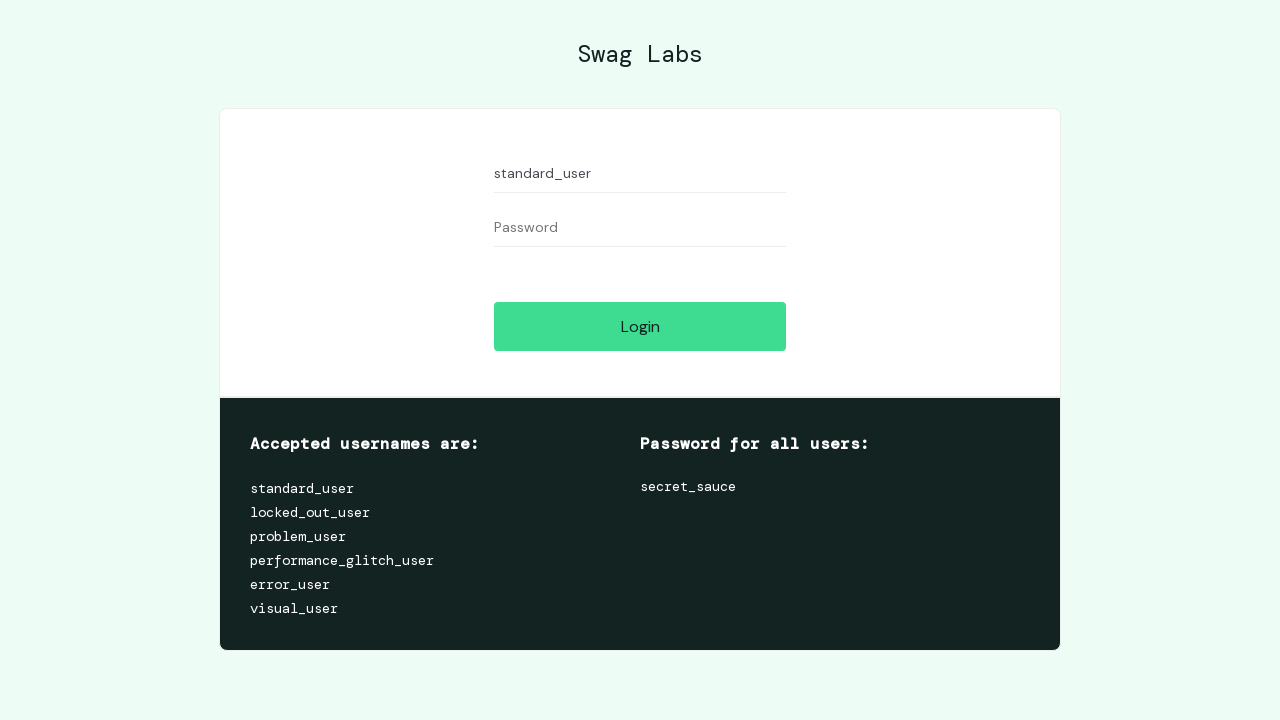

Clicked login button without entering password at (640, 326) on #login-button
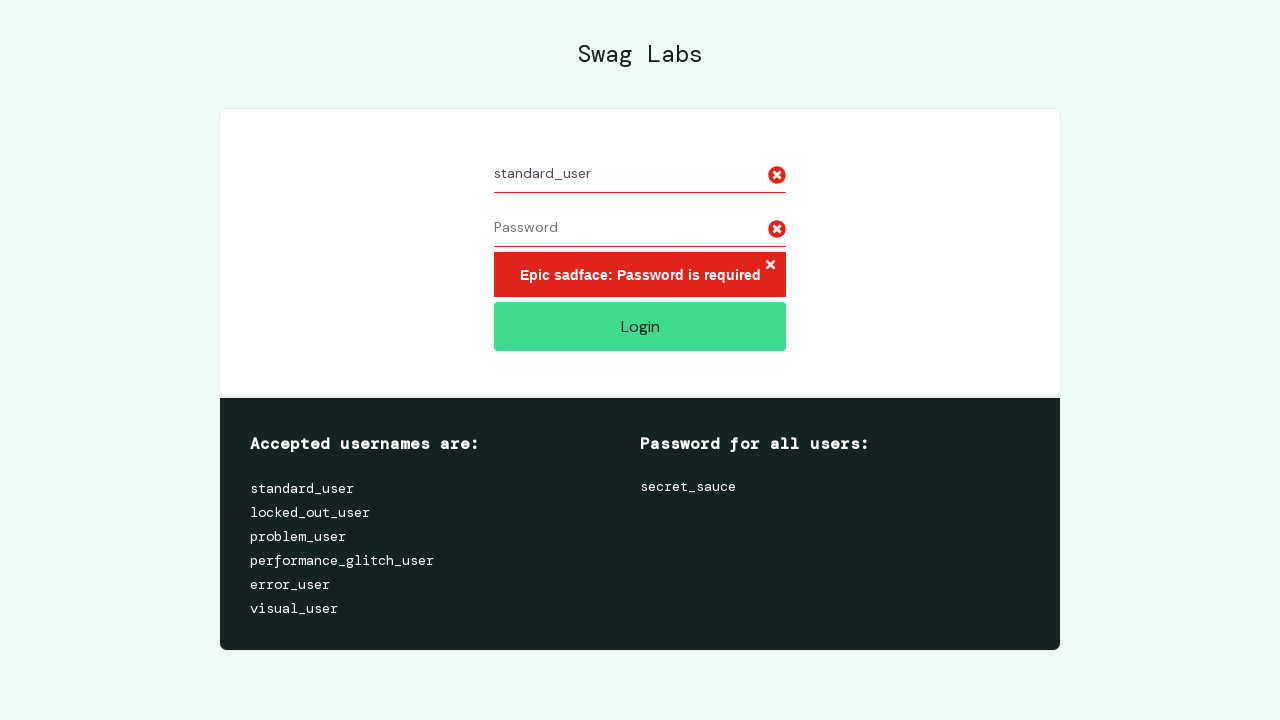

Located error message element
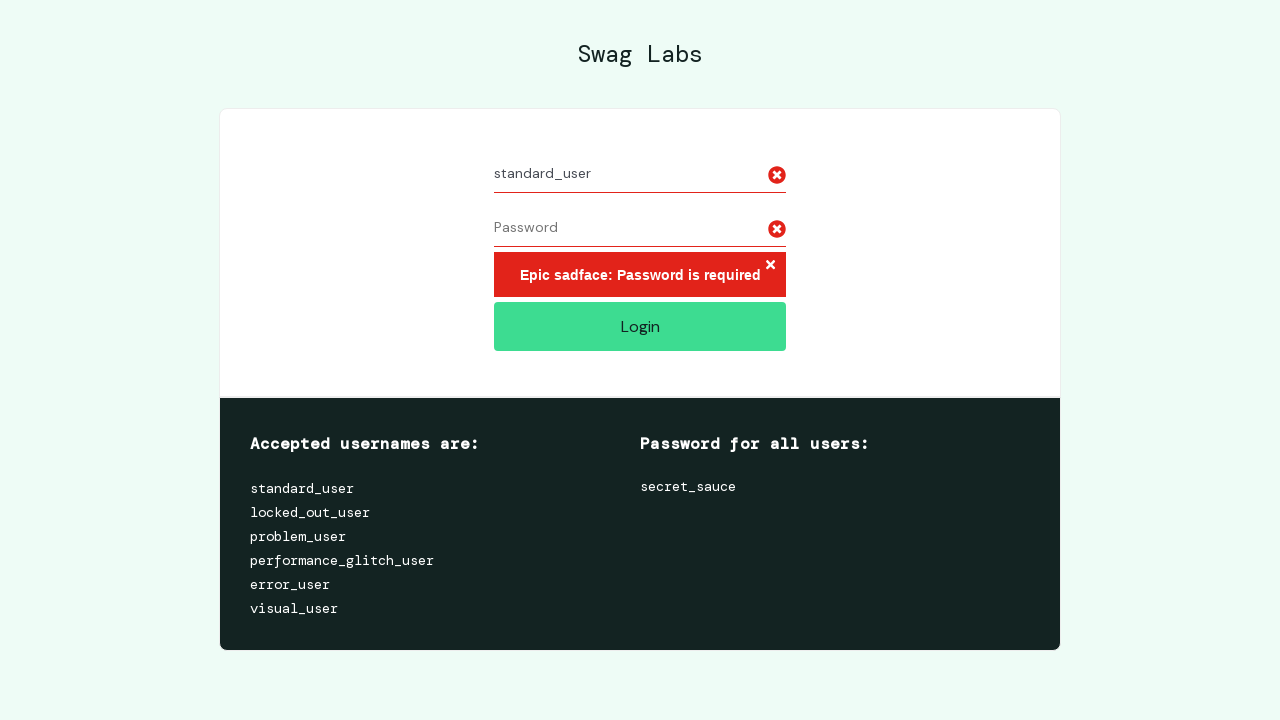

Waited for error message to be visible
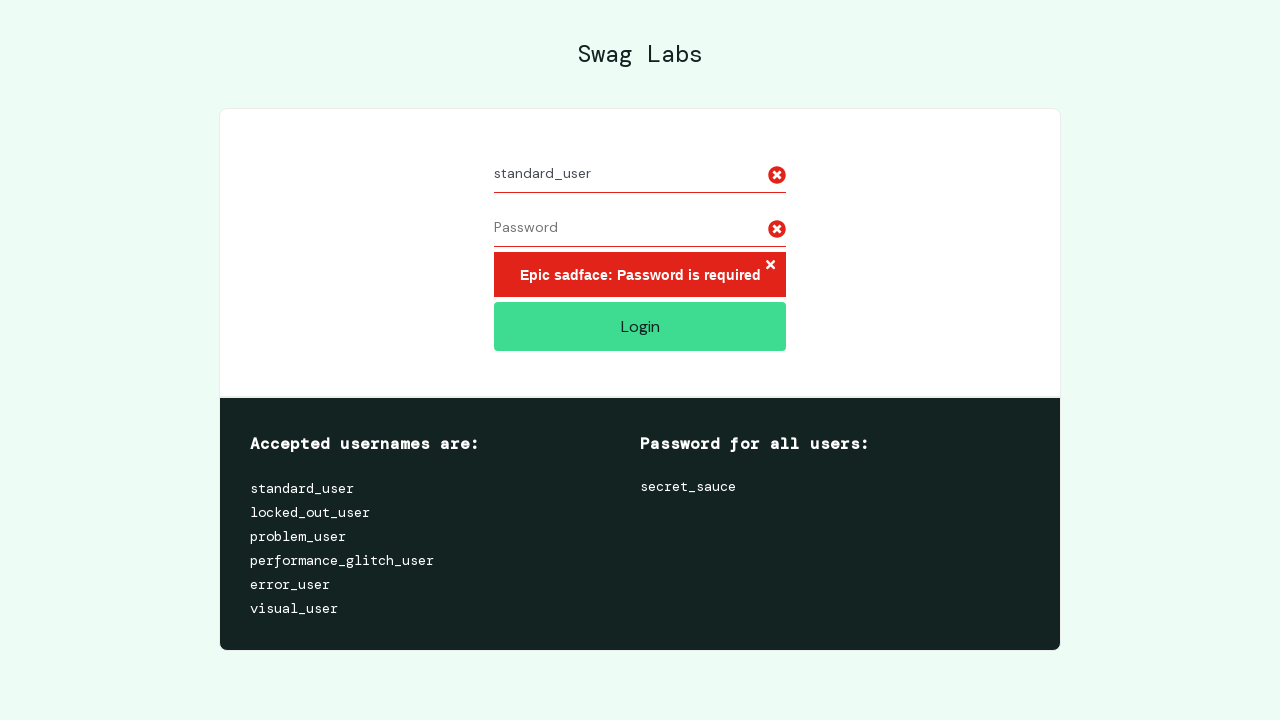

Verified error message contains 'Epic sadface: Password is required'
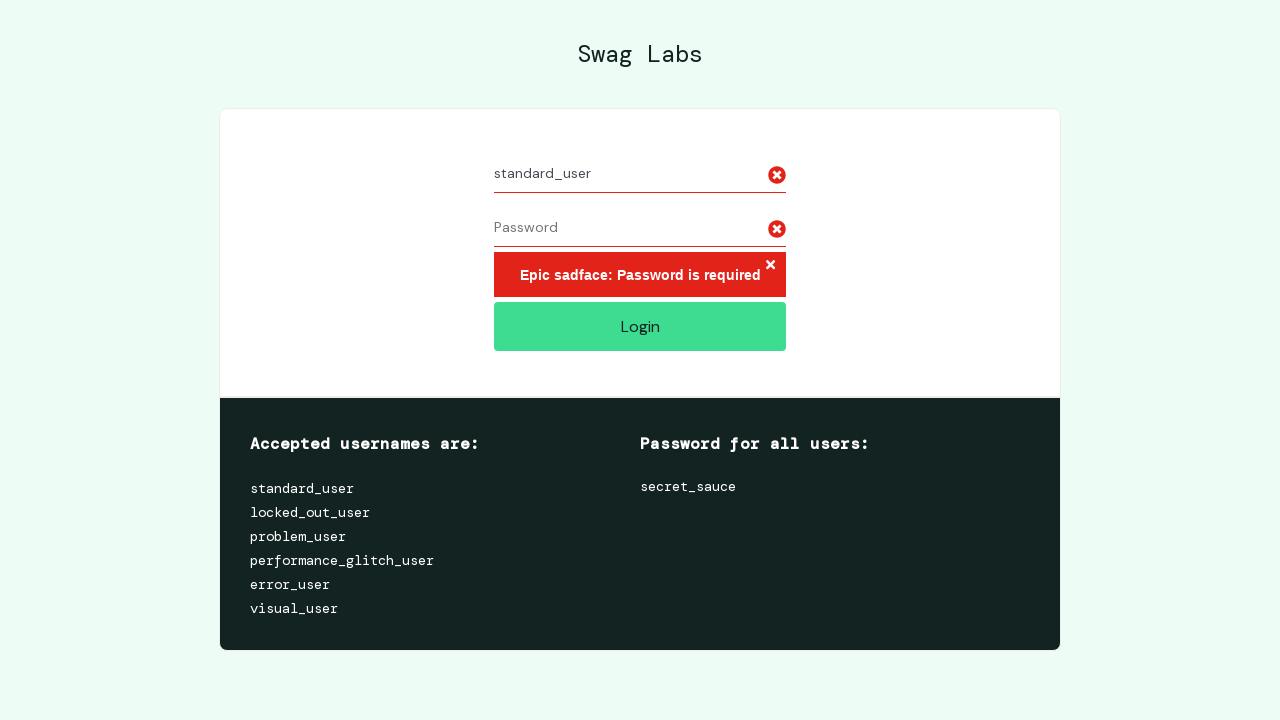

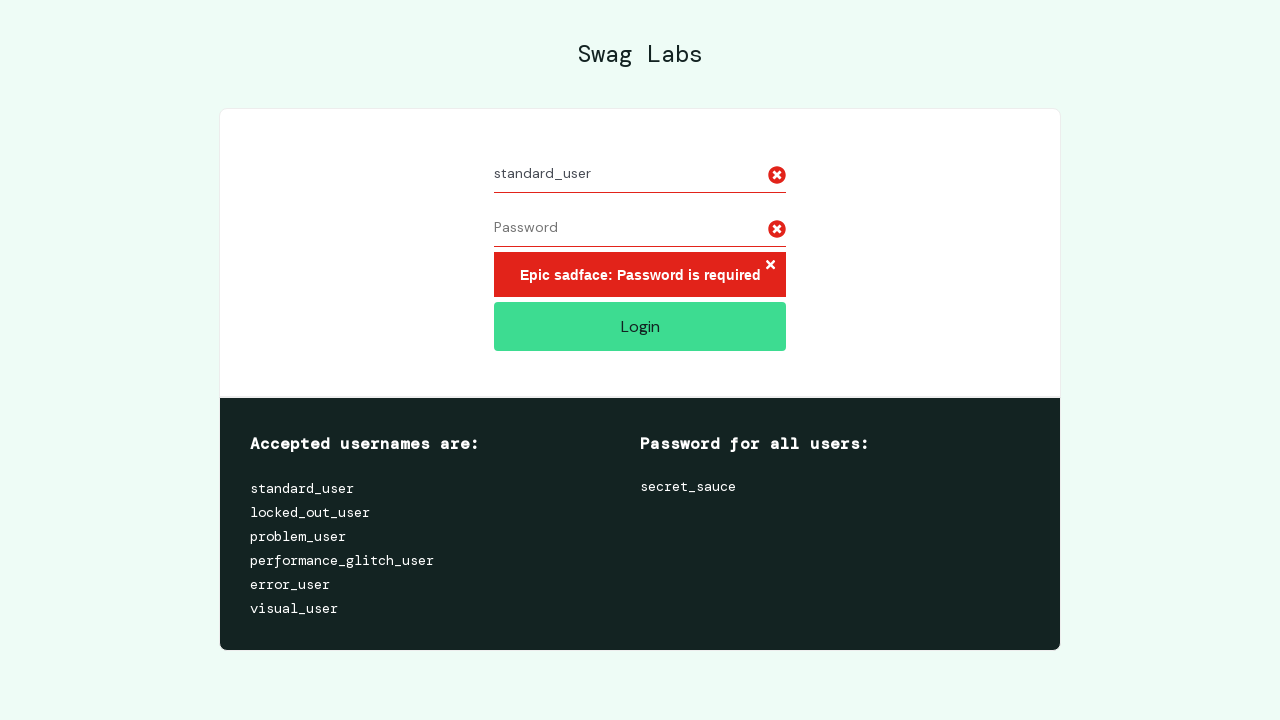